Tests page scrolling functionality by scrolling down 500 pixels on the Actimind website using JavaScript execution

Starting URL: https://www.actimind.com/

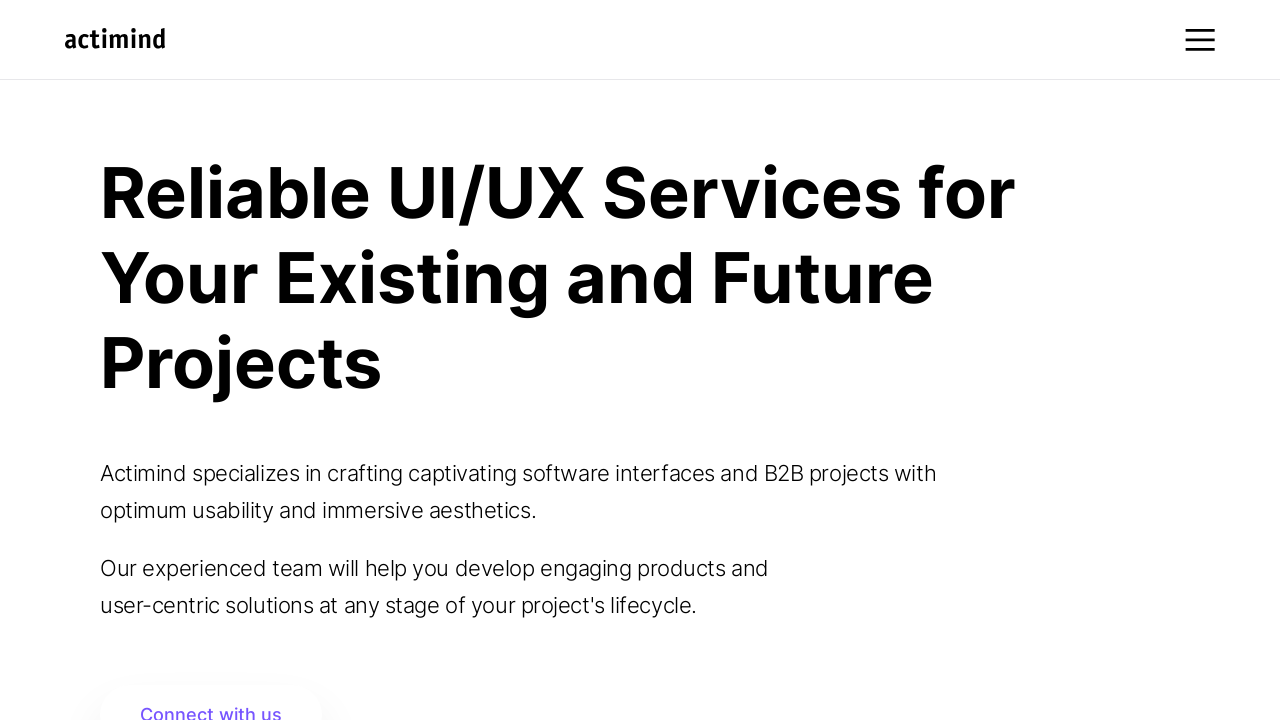

Scrolled down 500 pixels on the Actimind website using JavaScript
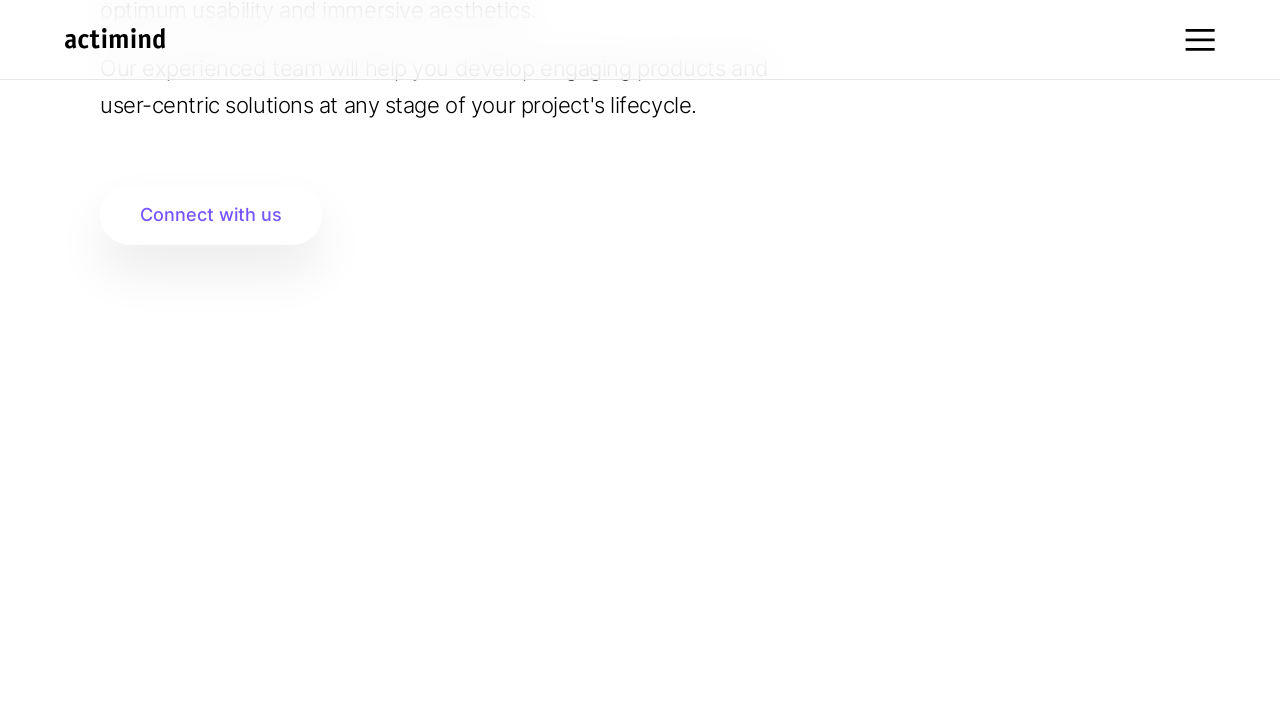

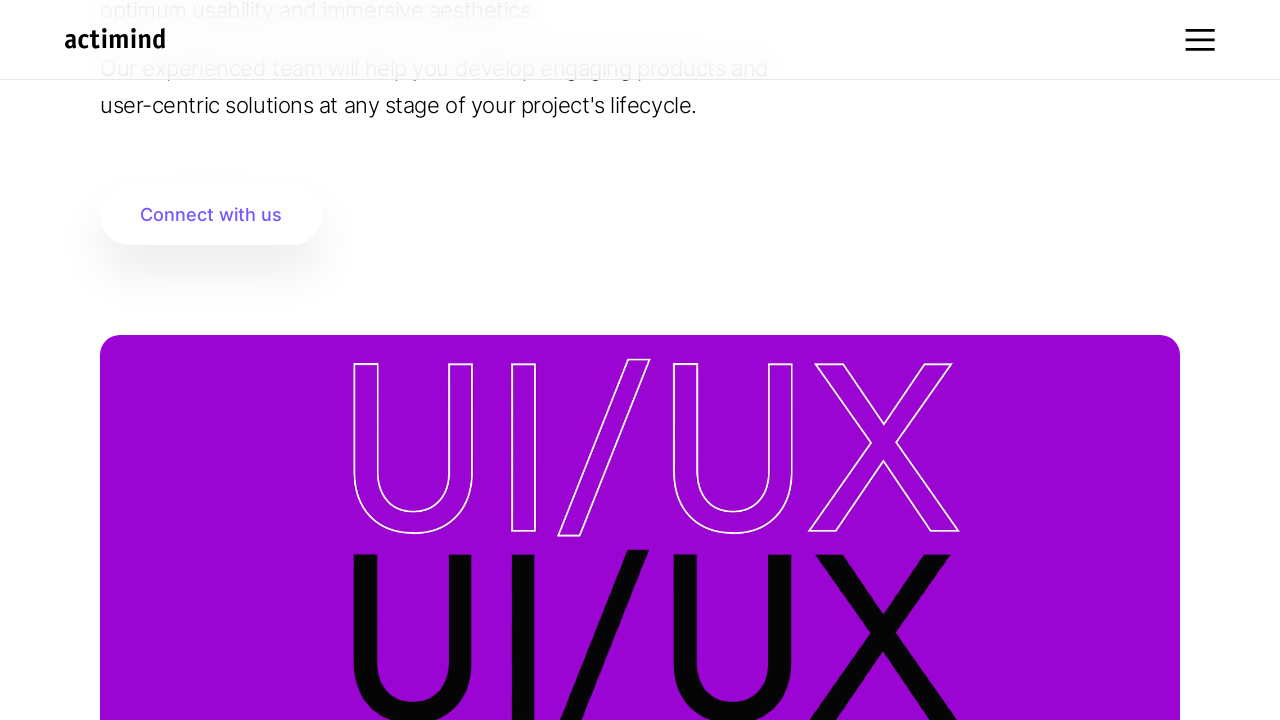